Tests checkbox functionality by clicking three checkboxes and verifying they become selected on the Automation Practice page

Starting URL: https://rahulshettyacademy.com/AutomationPractice/

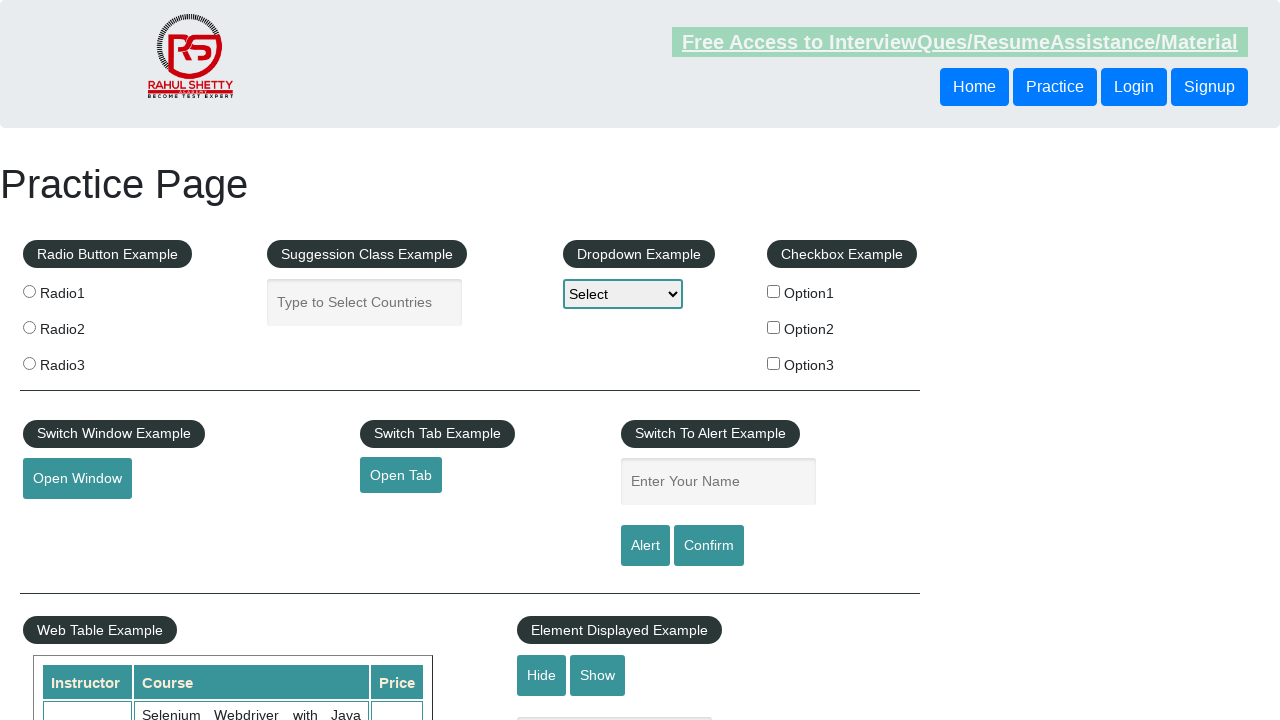

Clicked checkbox option 1 at (774, 291) on input#checkBoxOption1
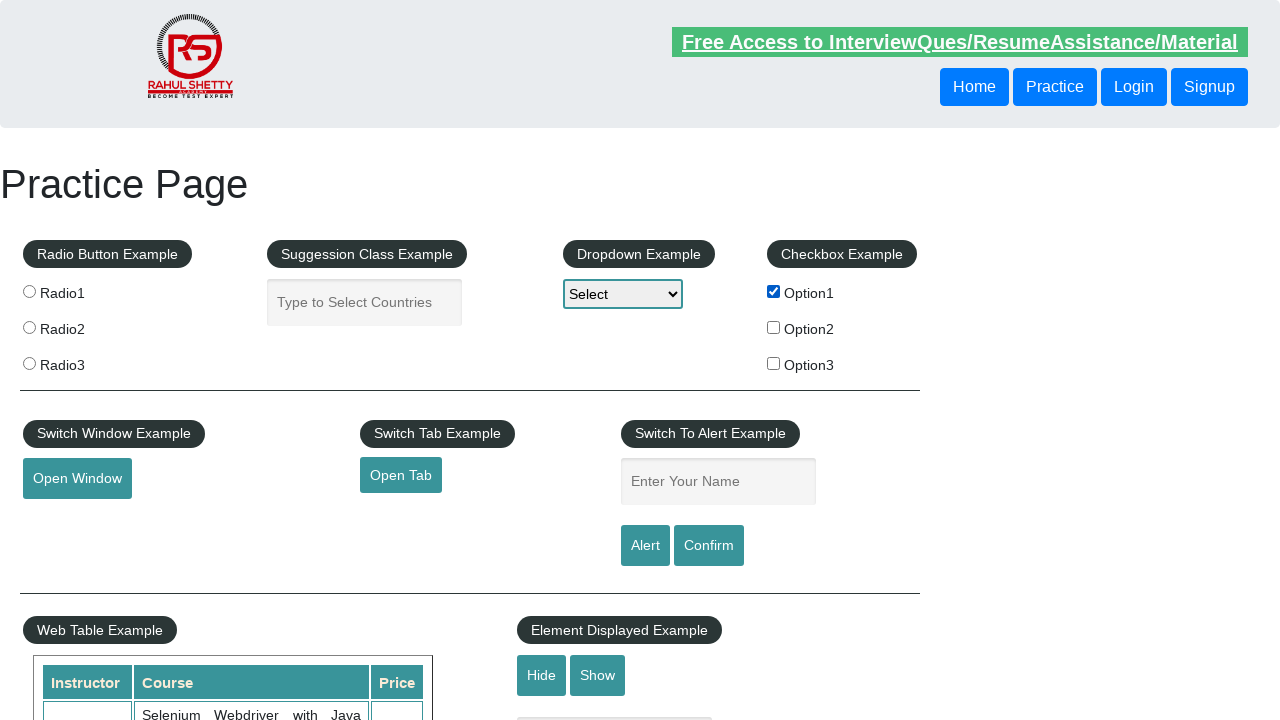

Clicked checkbox option 2 at (774, 327) on input#checkBoxOption2
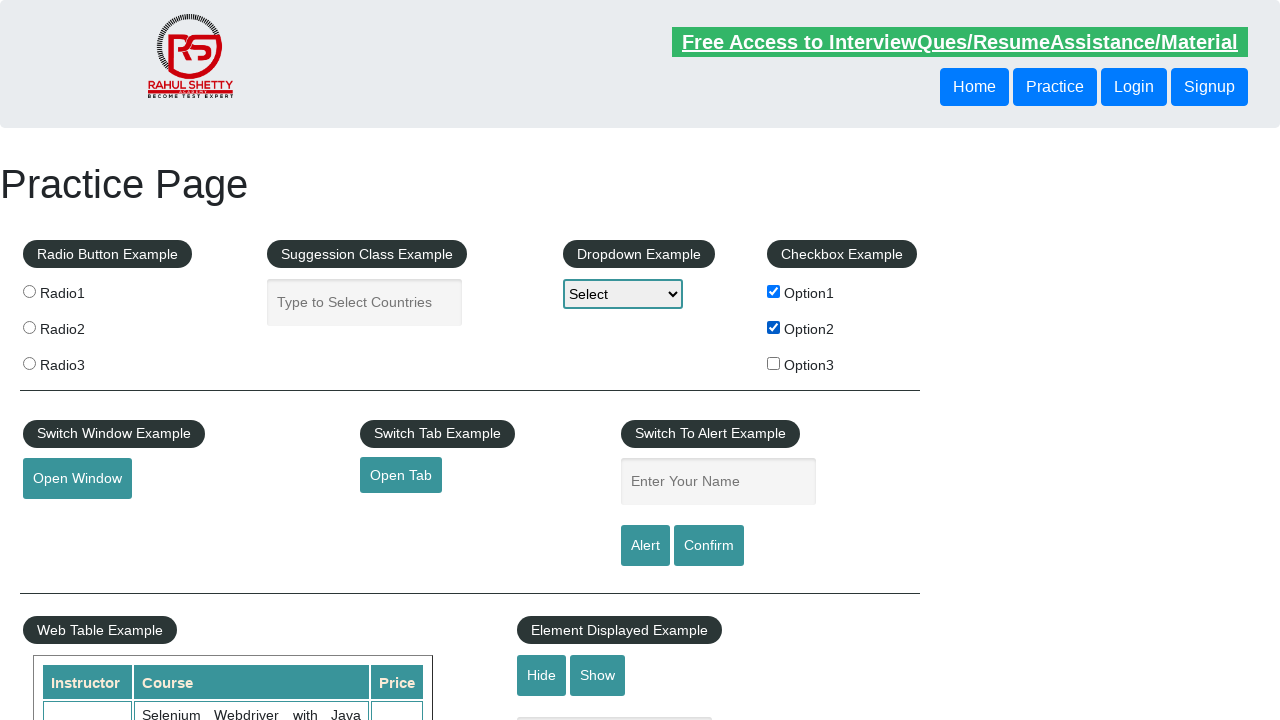

Clicked checkbox option 3 at (774, 363) on input#checkBoxOption3
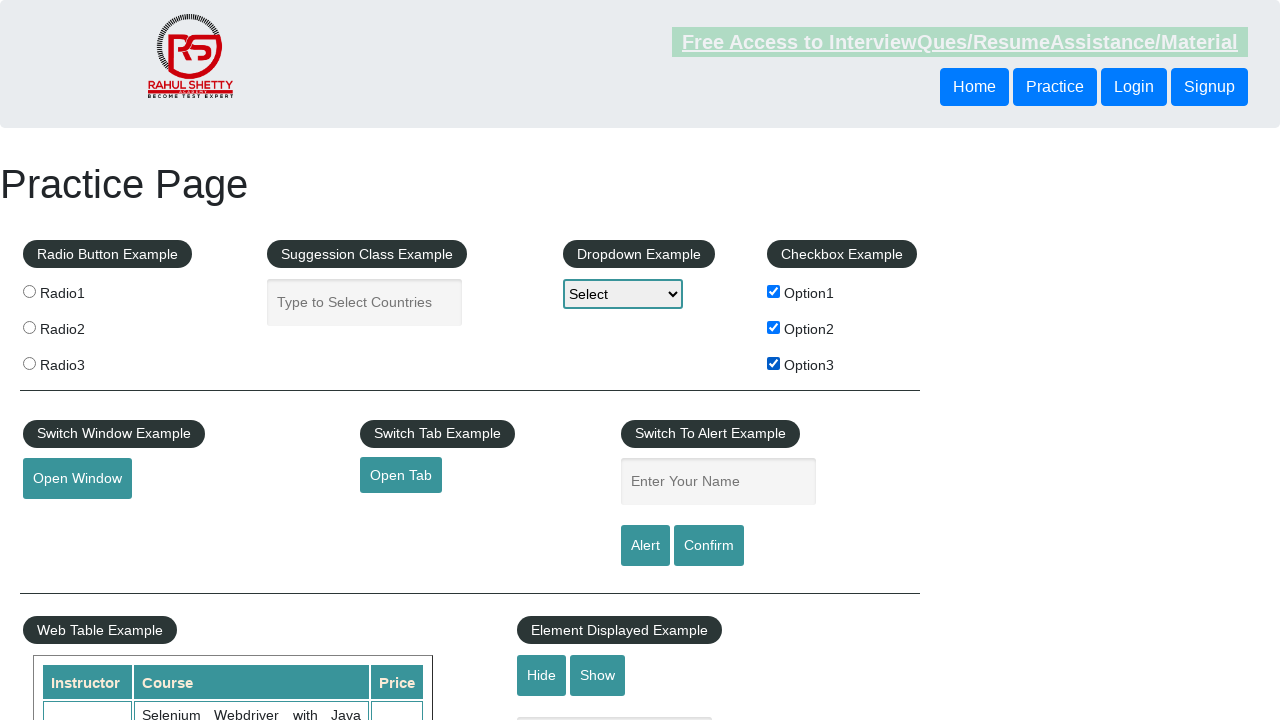

Verified checkbox option 1 is selected
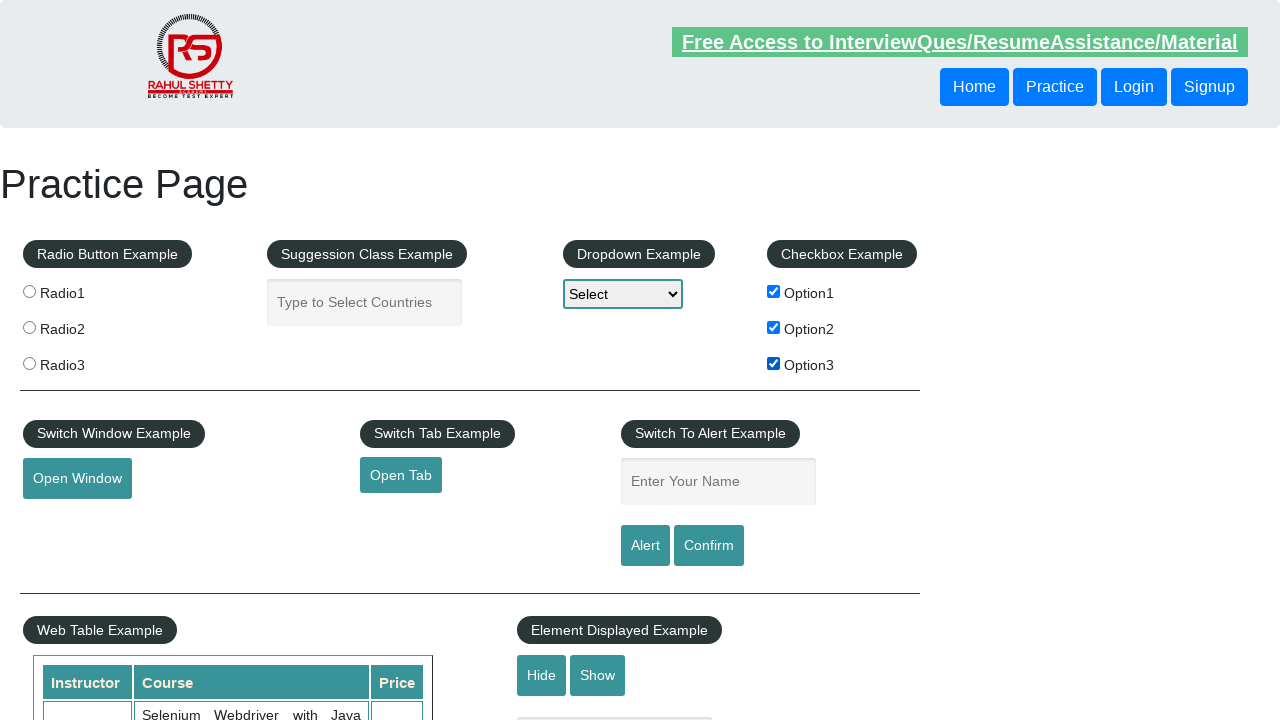

Verified checkbox option 2 is selected
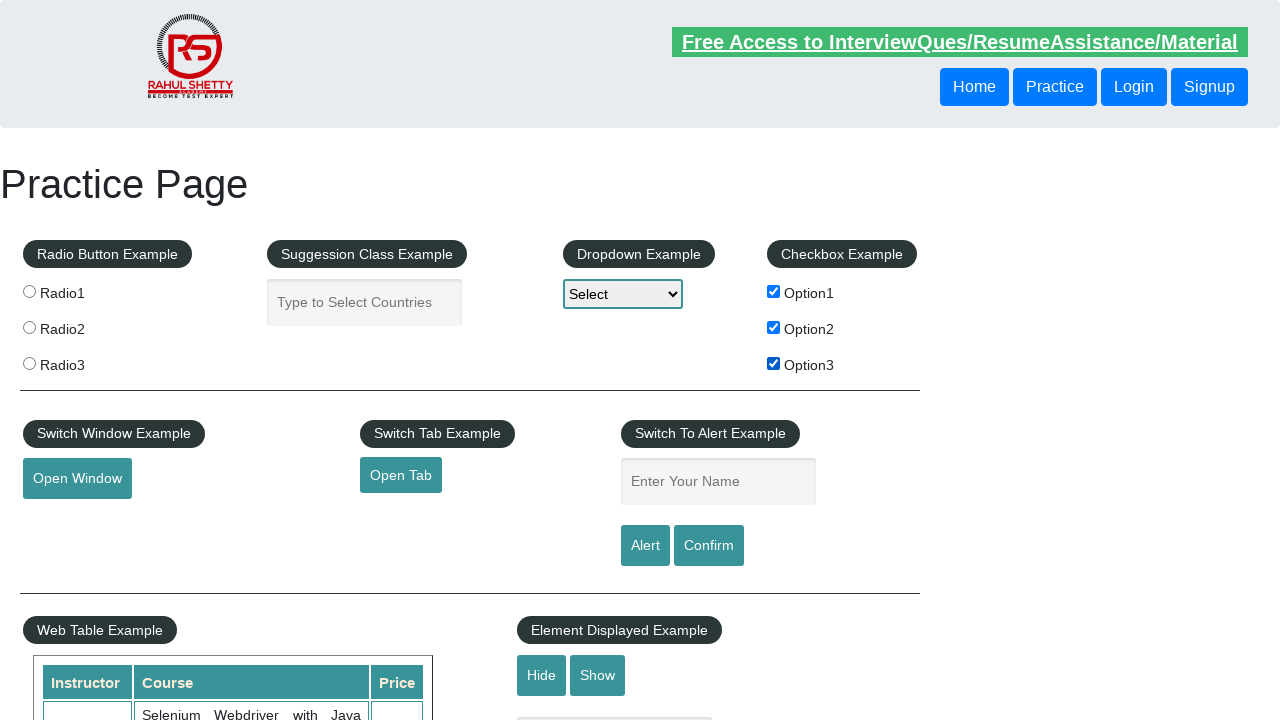

Verified checkbox option 3 is selected
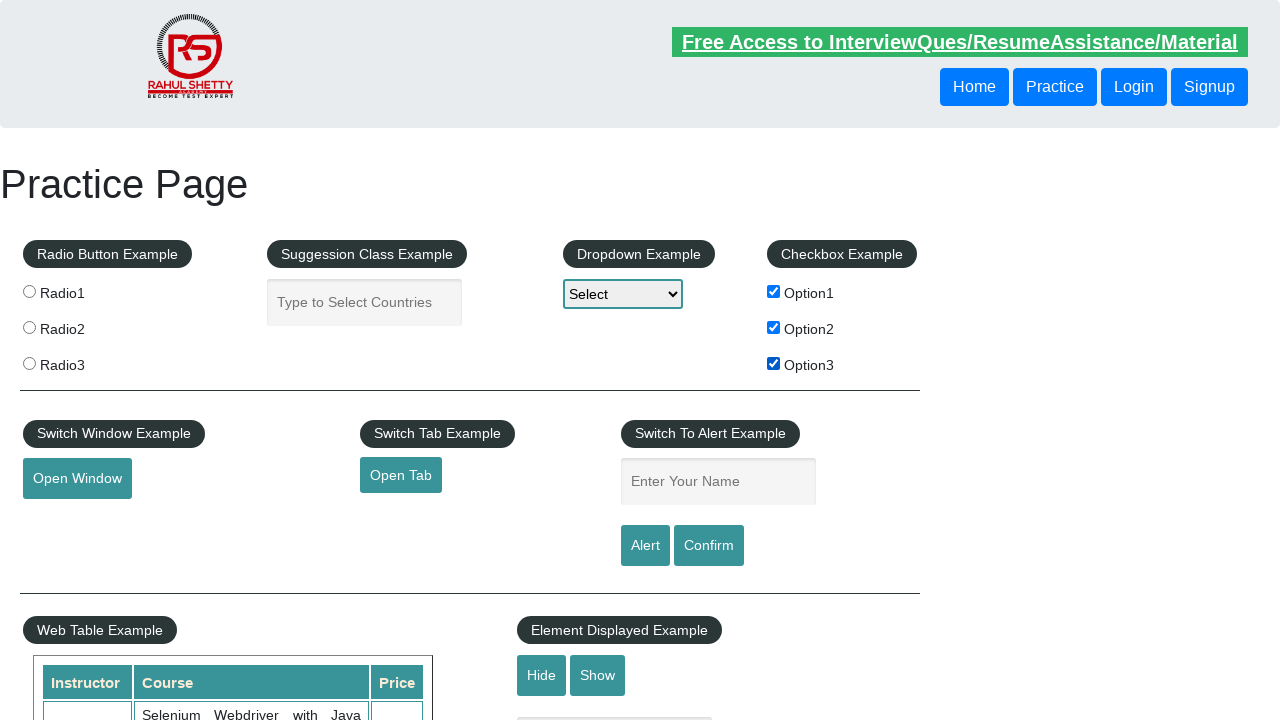

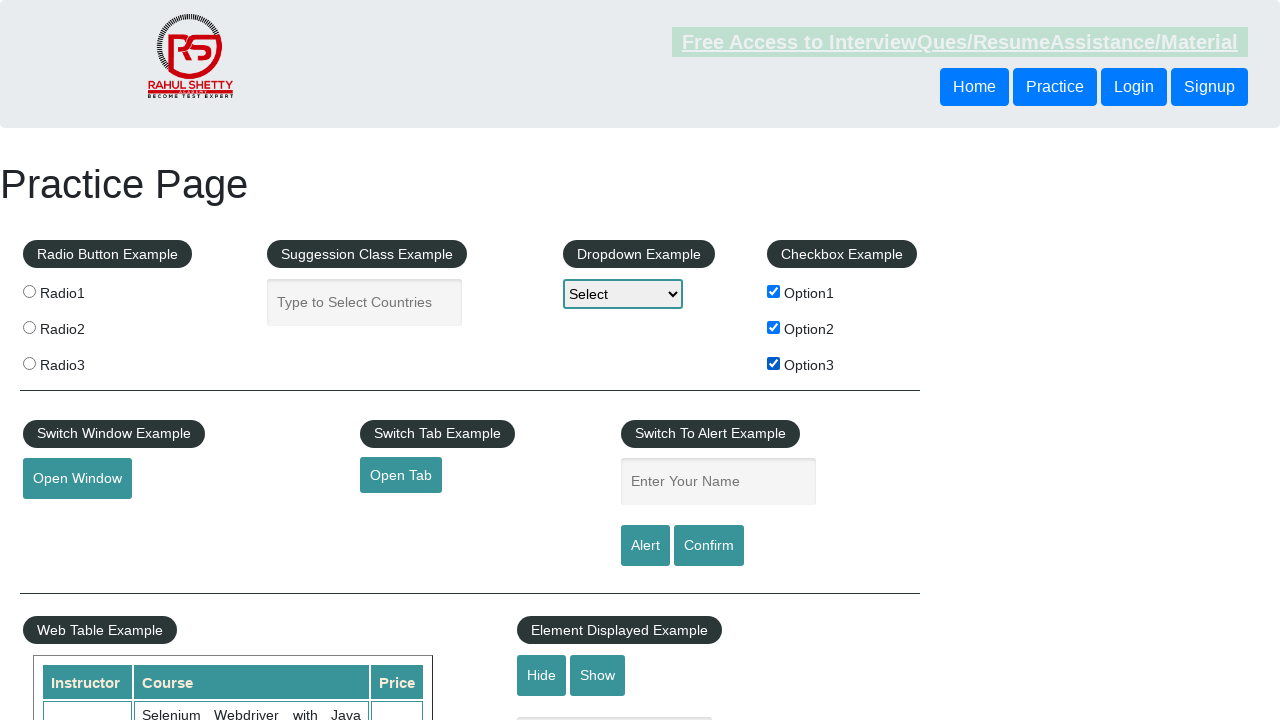